Tests browsing languages starting with letter M by navigating through the Browse Languages menu and verifying the last entry in the table

Starting URL: http://99-bottles-of-beer.net/lyrics.html

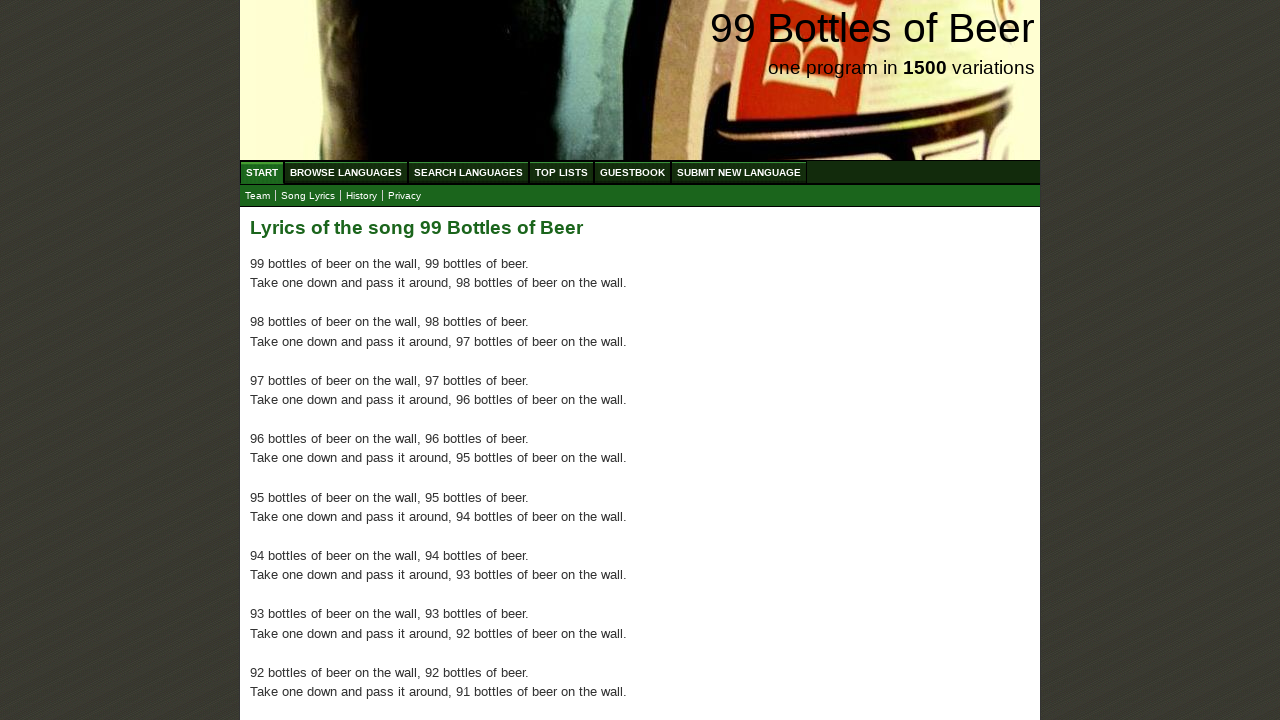

Clicked on Browse Languages menu at (346, 172) on xpath=//ul[@id='menu']/li/a[@href='/abc.html']
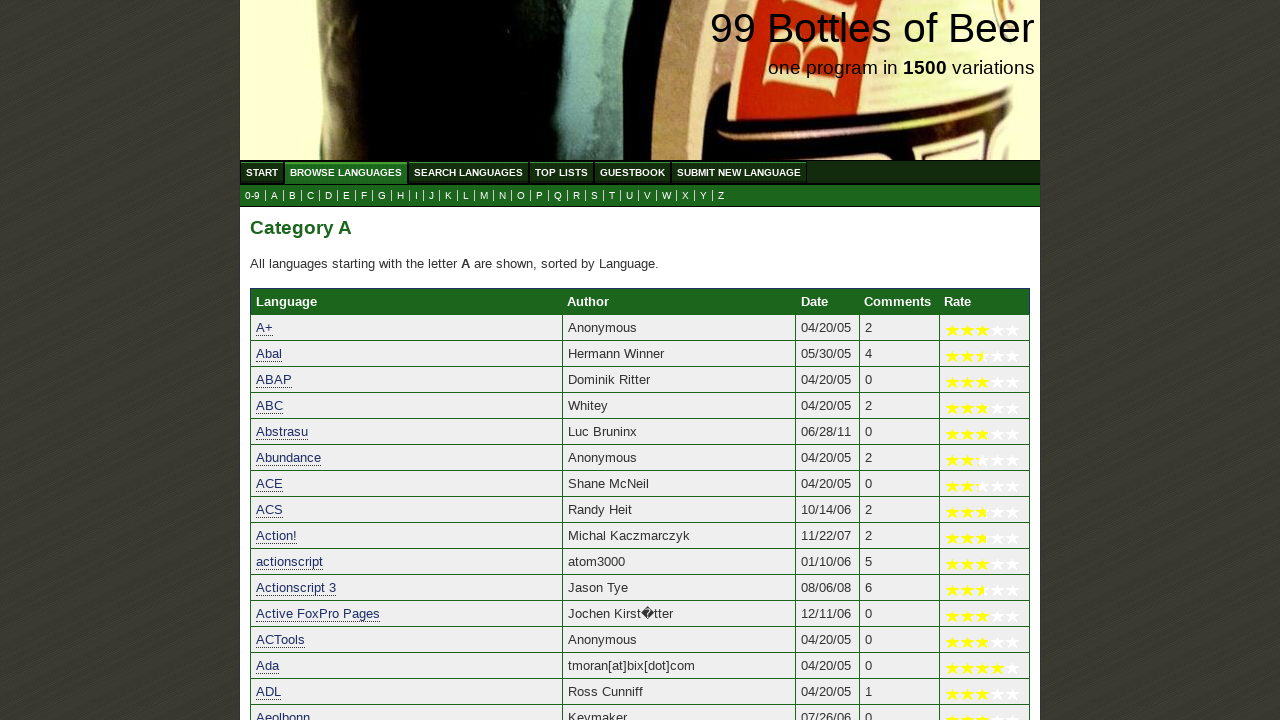

Clicked on M link to browse languages starting with letter M at (484, 196) on xpath=//a[@href='m.html']
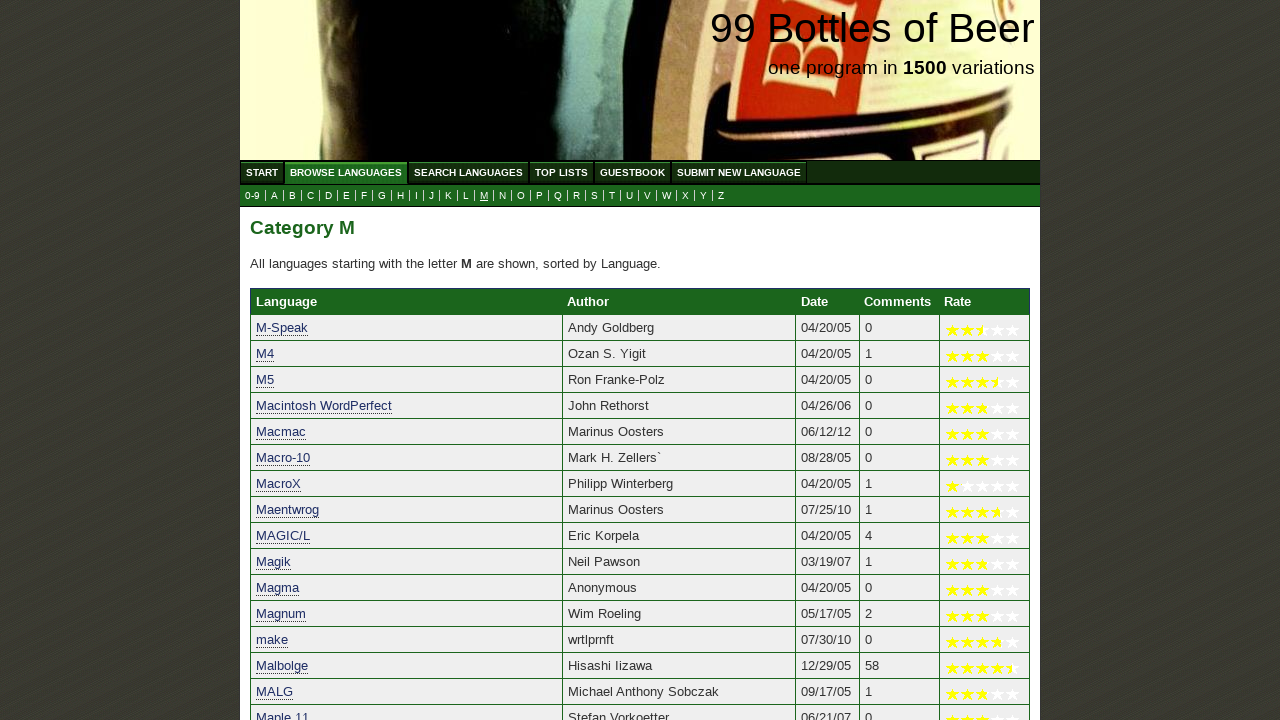

Language table with M entries loaded
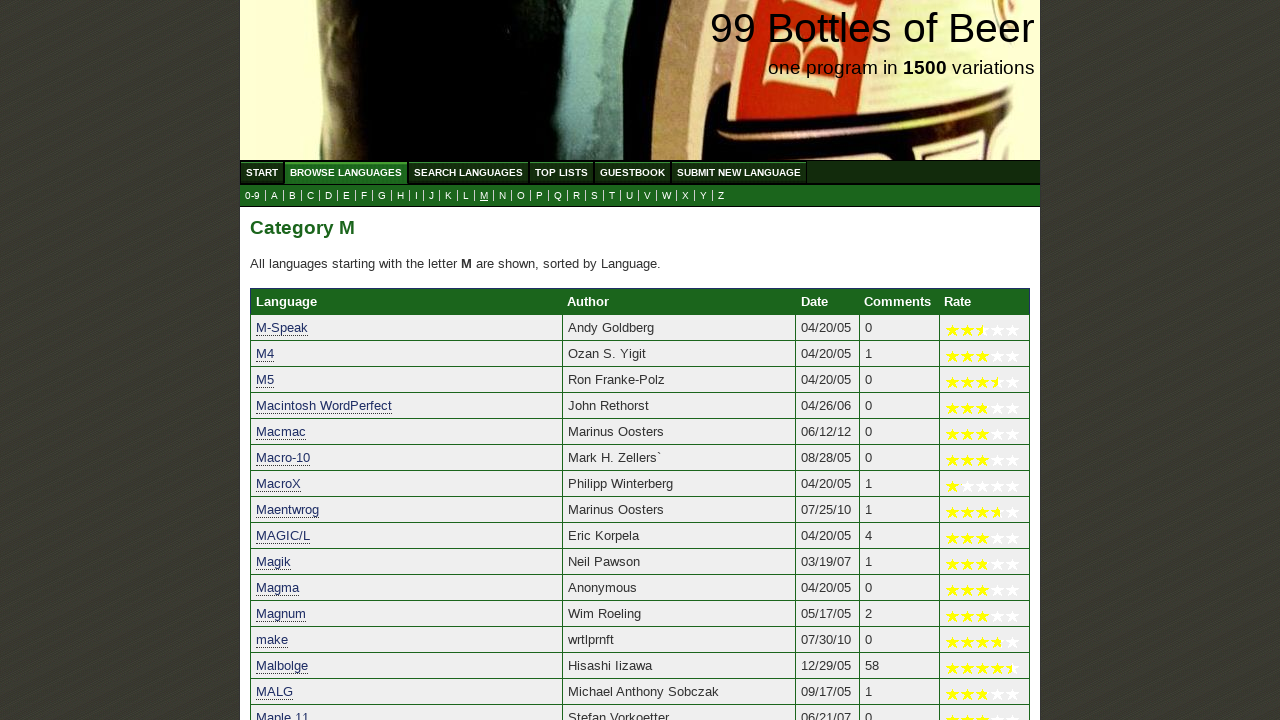

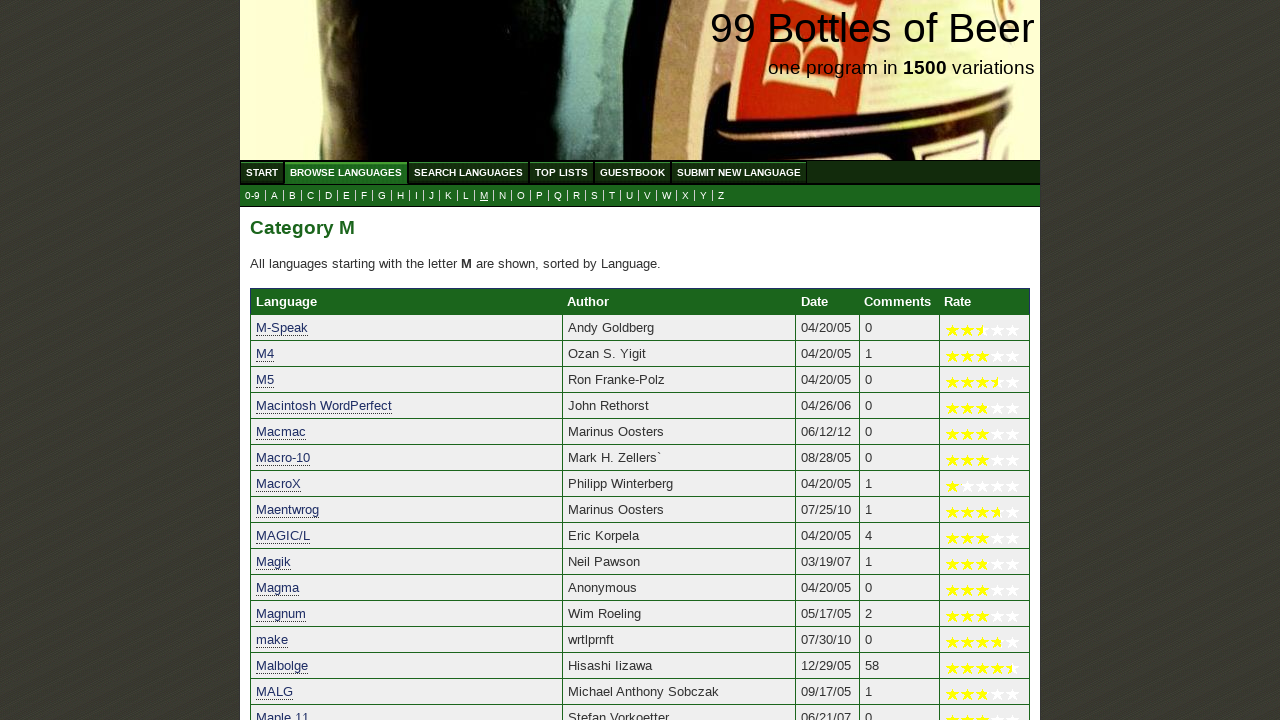